Navigates to Delta Dental homepage and waits for page to load, demonstrating basic page navigation.

Starting URL: https://www.deltadental.com/

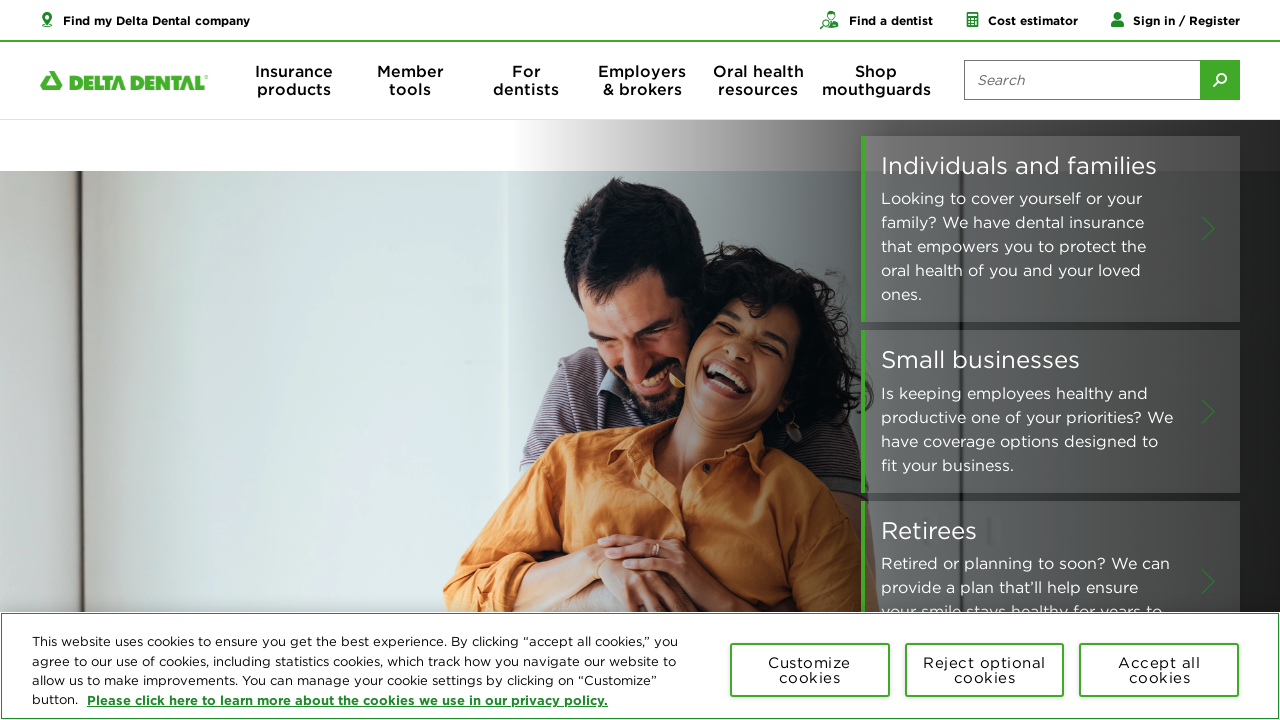

Navigated to Delta Dental homepage
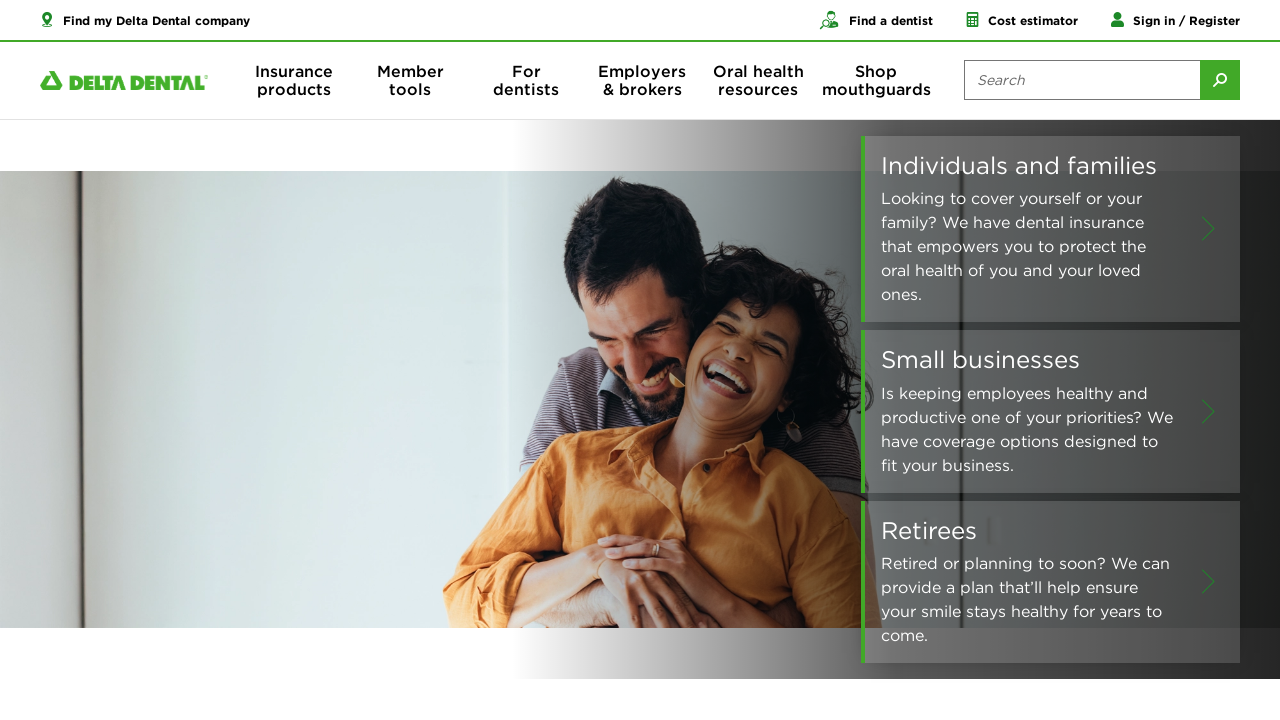

Page DOM content loaded
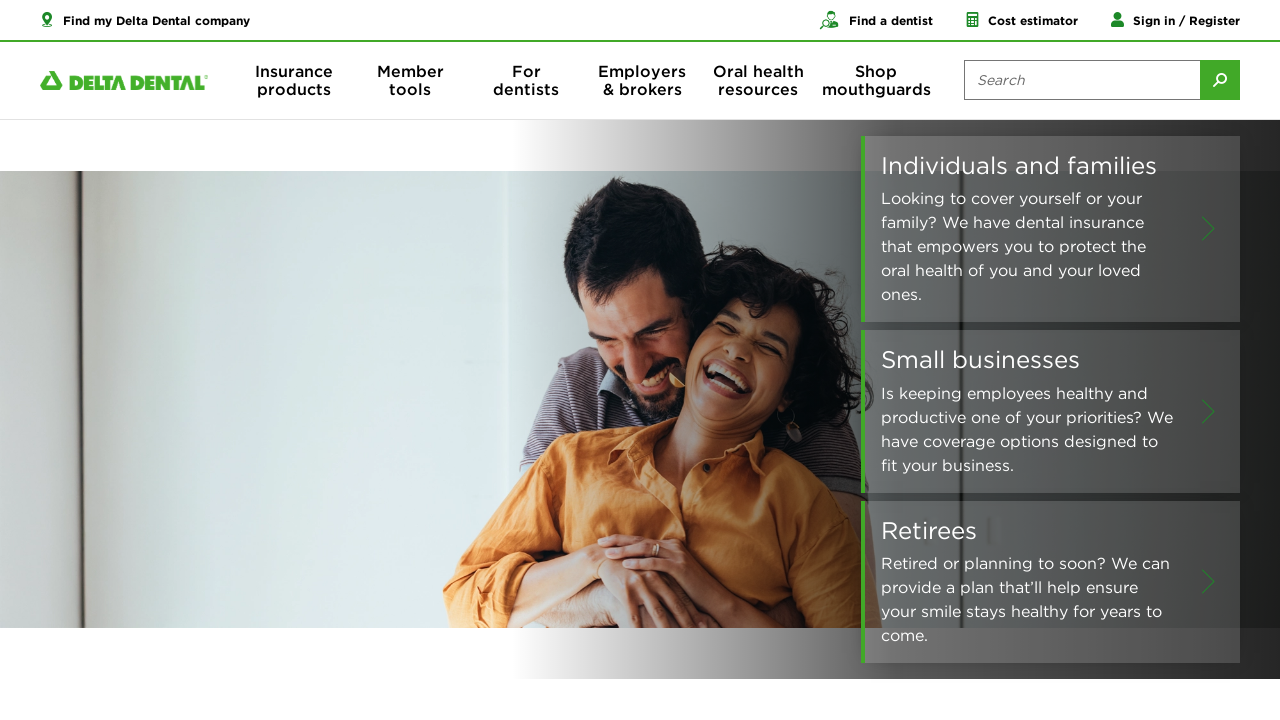

Body element is present and page has fully loaded
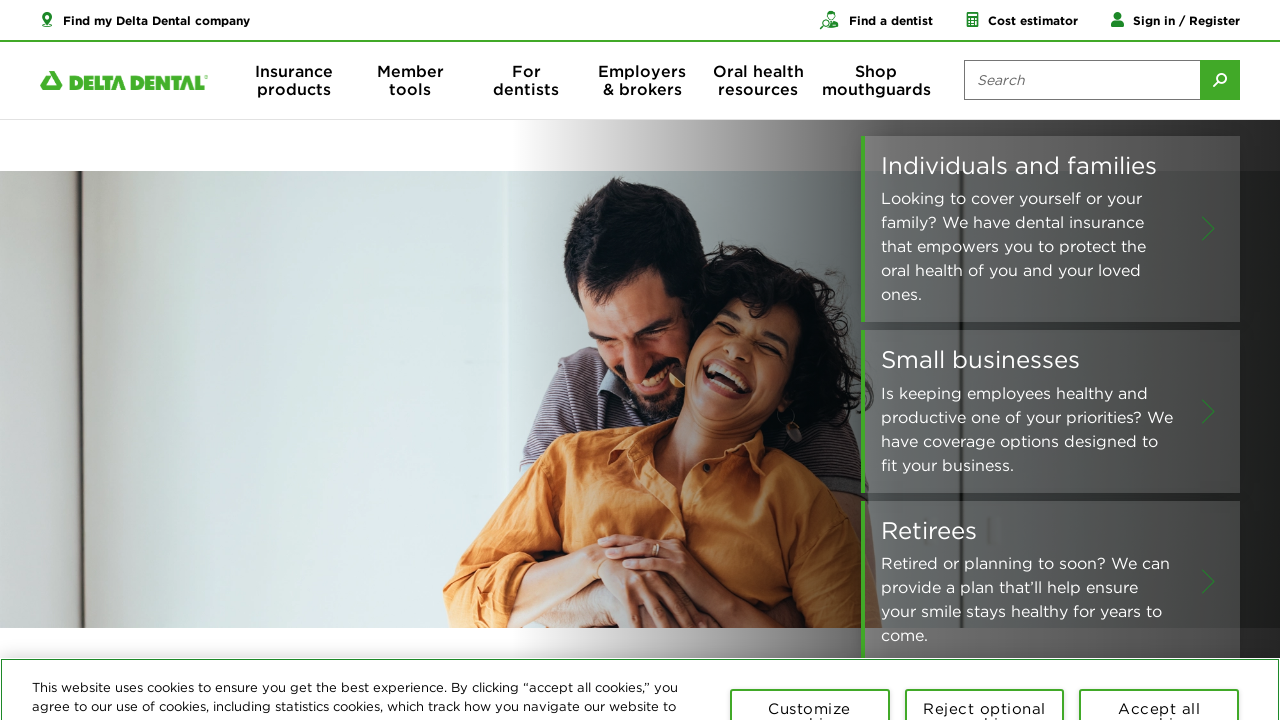

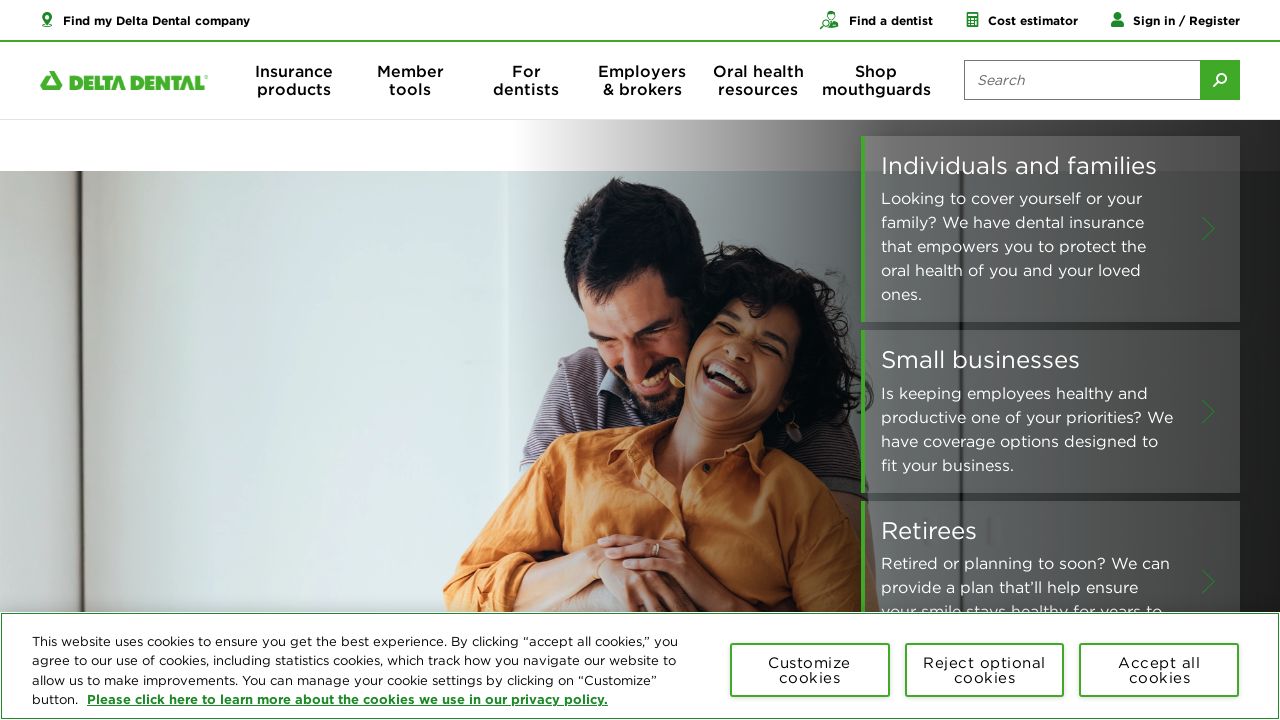